Verifies that featured project links (View Source and Live CI/CD) are visible and have correct href attributes.

Starting URL: https://jesseheidner.com

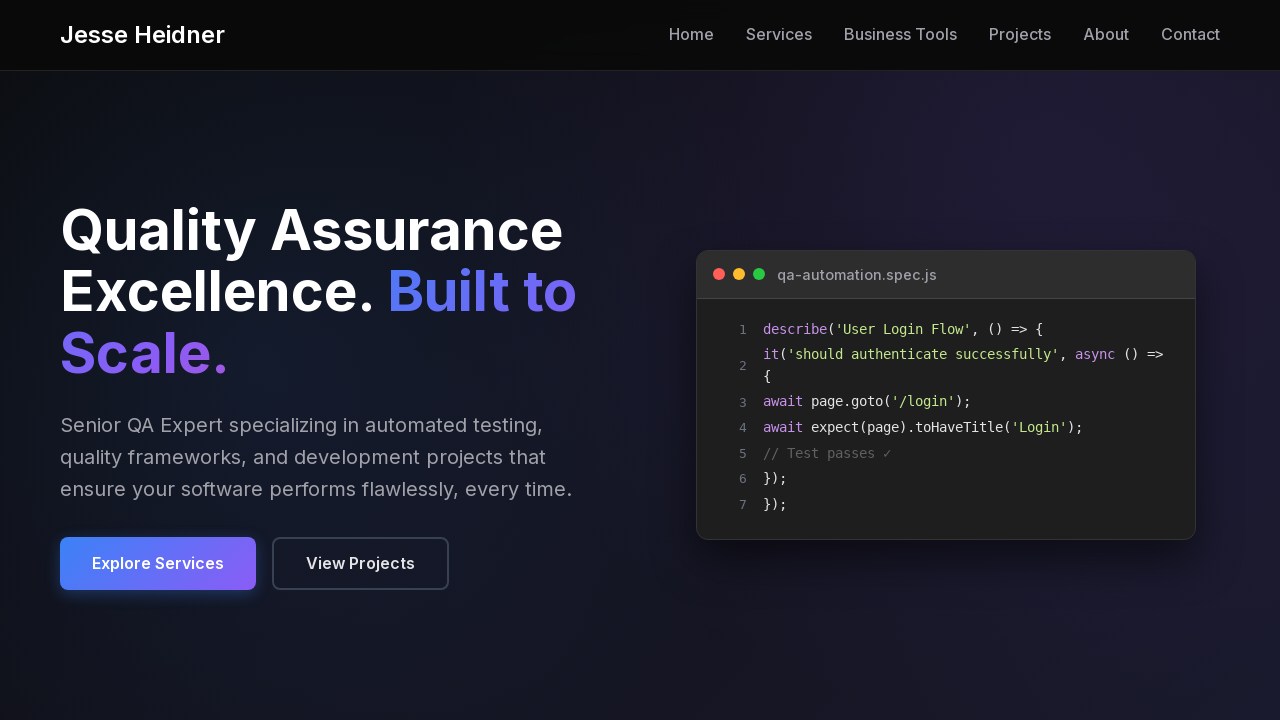

Waited for 'View Source' link to be visible
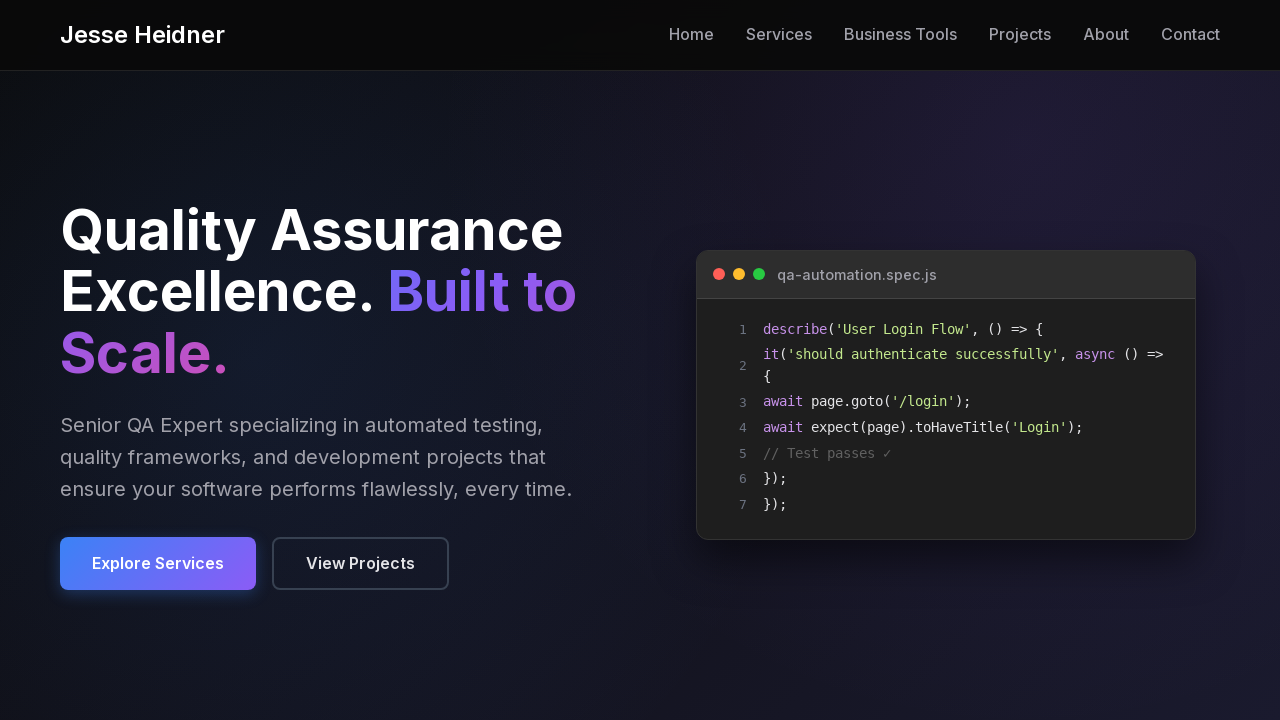

Waited for 'Live CI/CD' link to be visible
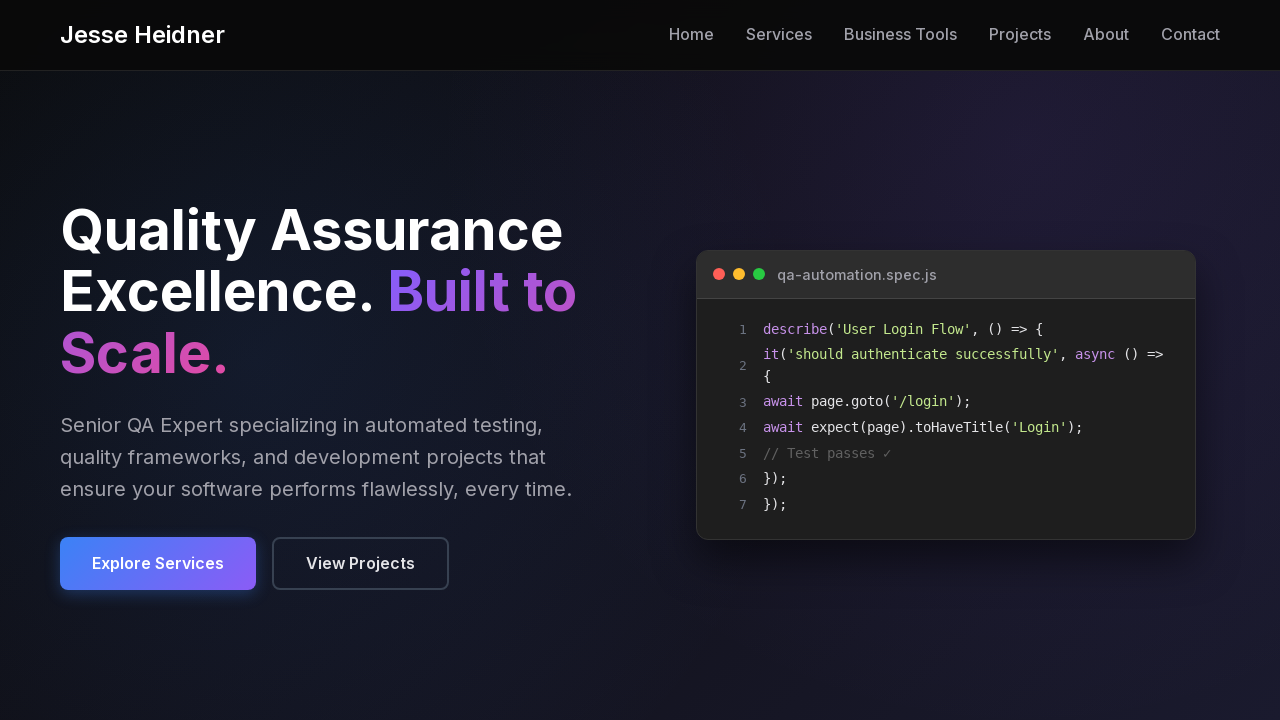

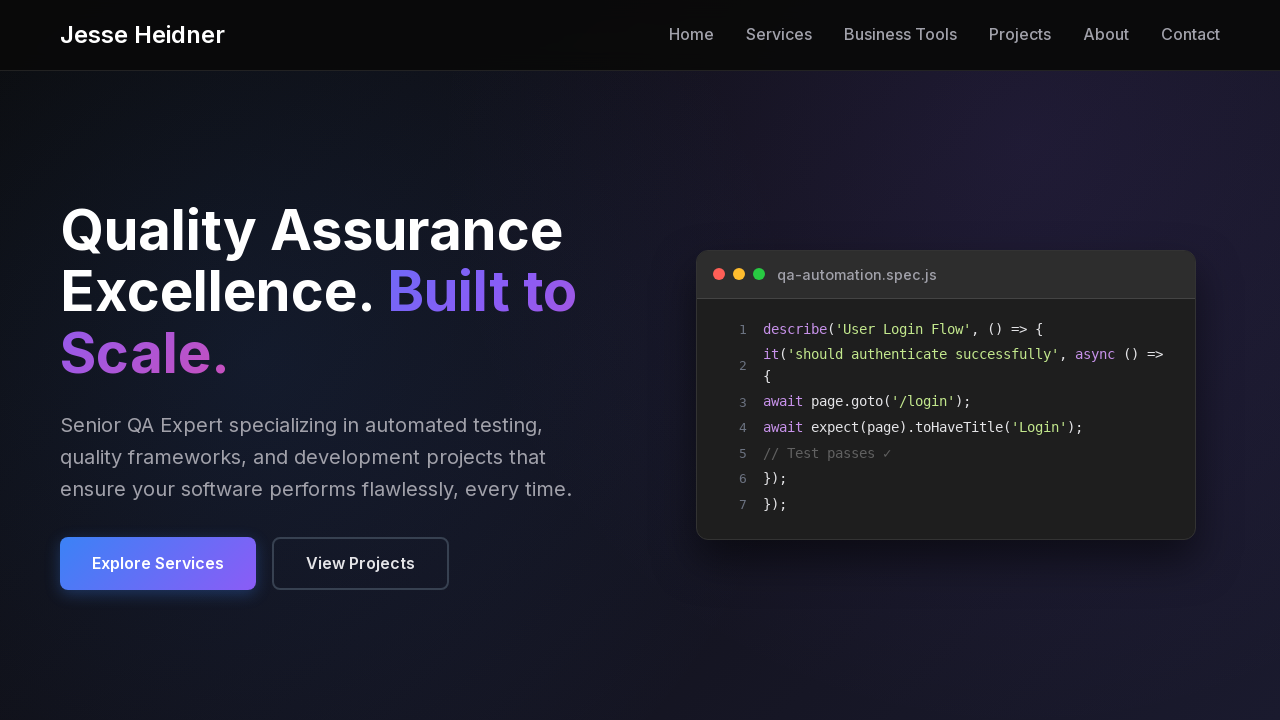